Tests a math challenge form by extracting a value from an element's attribute, calculating a mathematical function, filling in the answer, checking a checkbox, selecting a radio button, and submitting the form.

Starting URL: http://suninjuly.github.io/get_attribute.html

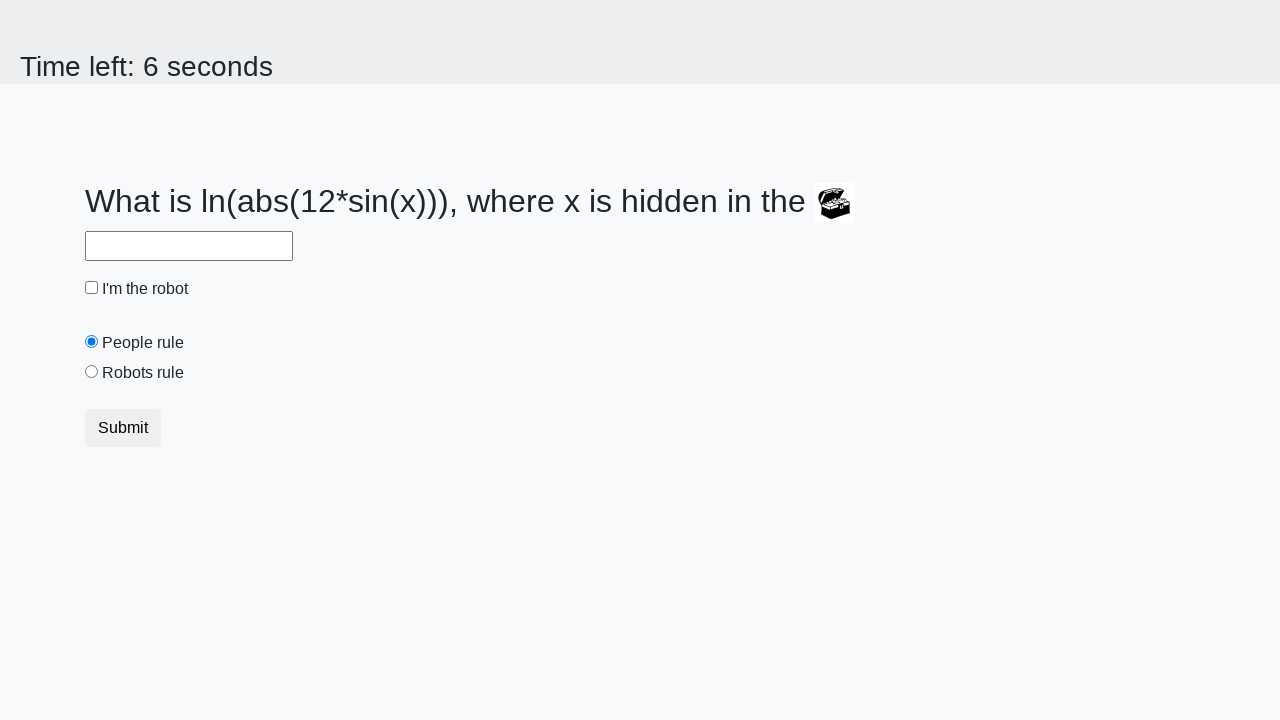

Located treasure element with ID 'treasure'
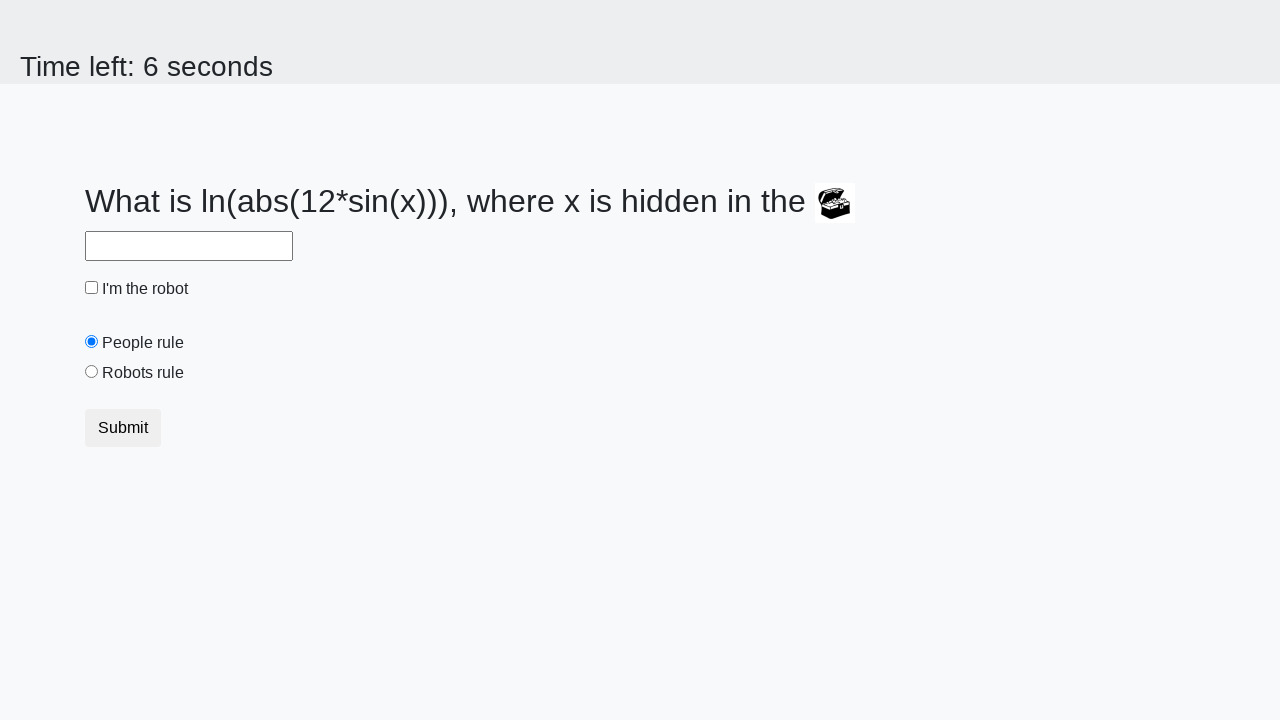

Extracted 'valuex' attribute from treasure element: 943
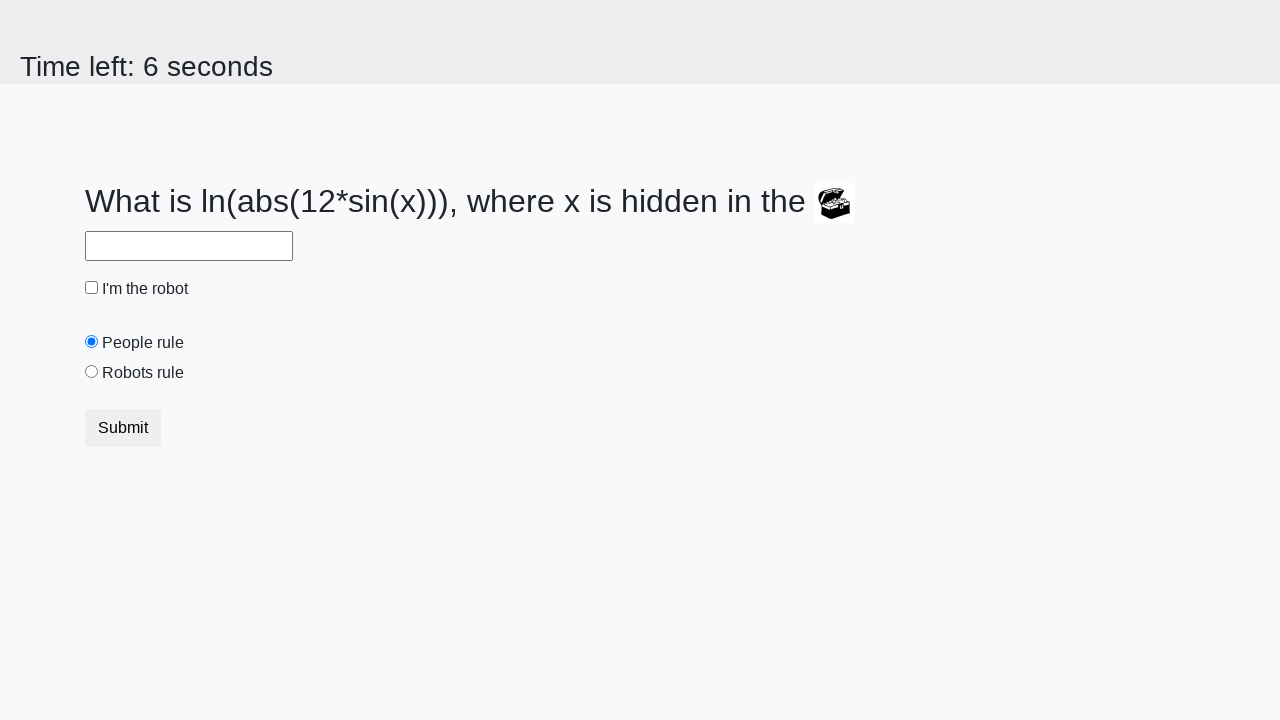

Calculated mathematical function result: 1.789339616258973
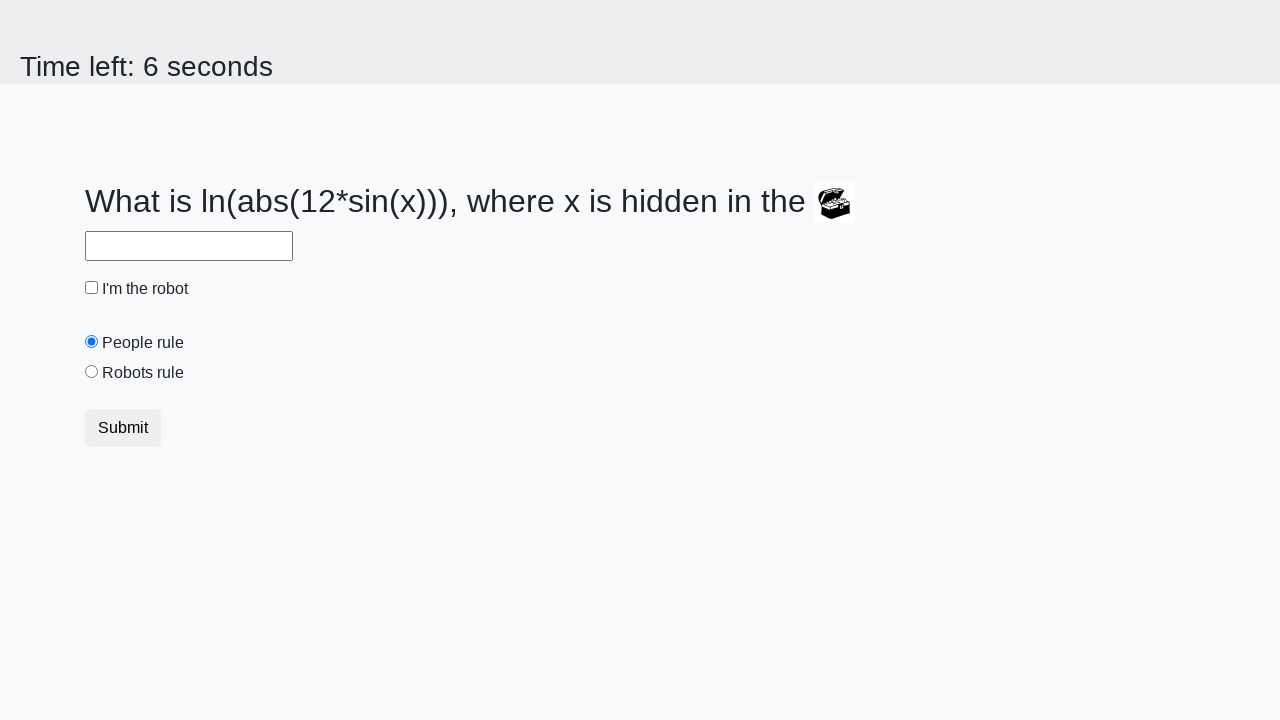

Filled answer field with calculated value: 1.789339616258973 on input#answer
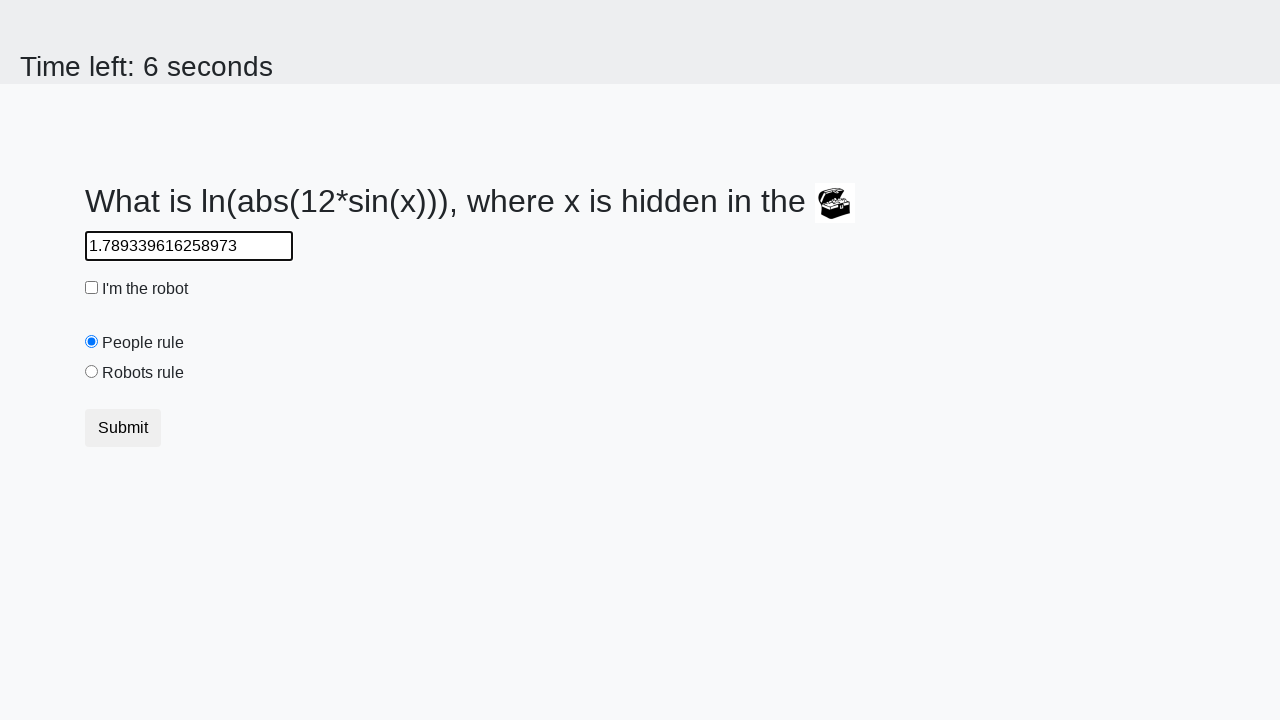

Checked the robot checkbox at (92, 288) on input#robotCheckbox
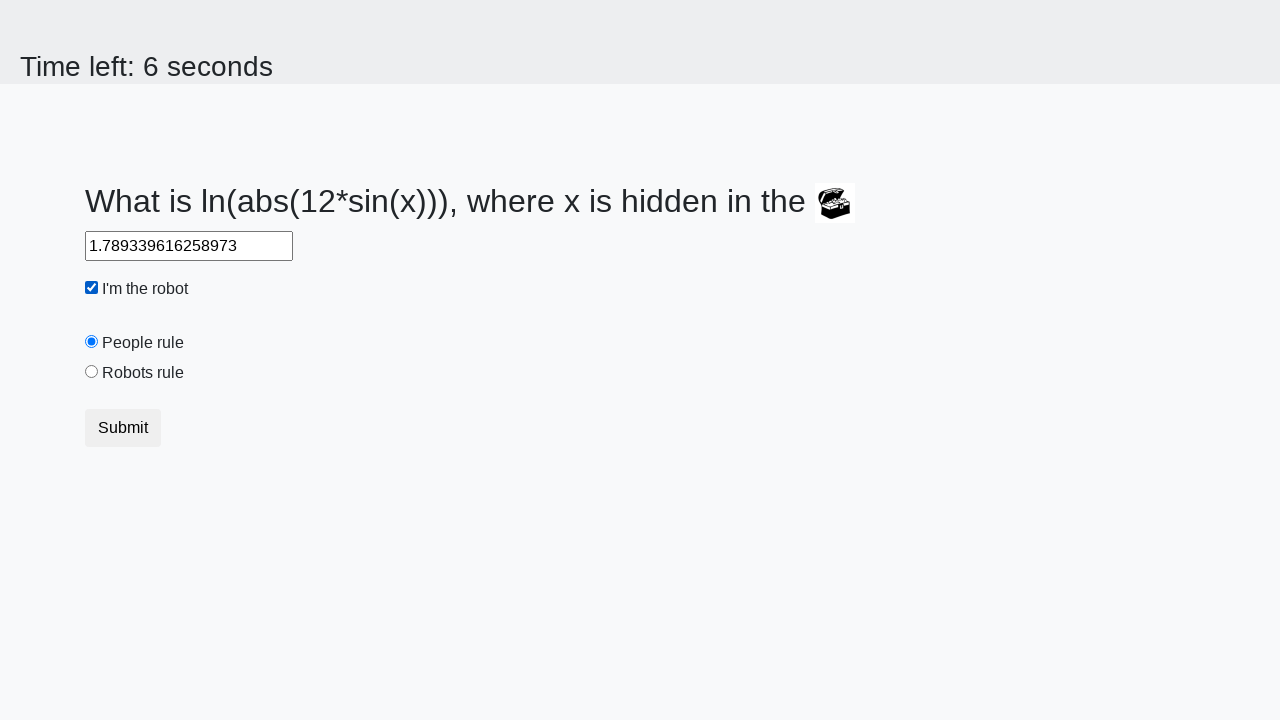

Selected 'robots rule' radio button at (92, 372) on input#robotsRule
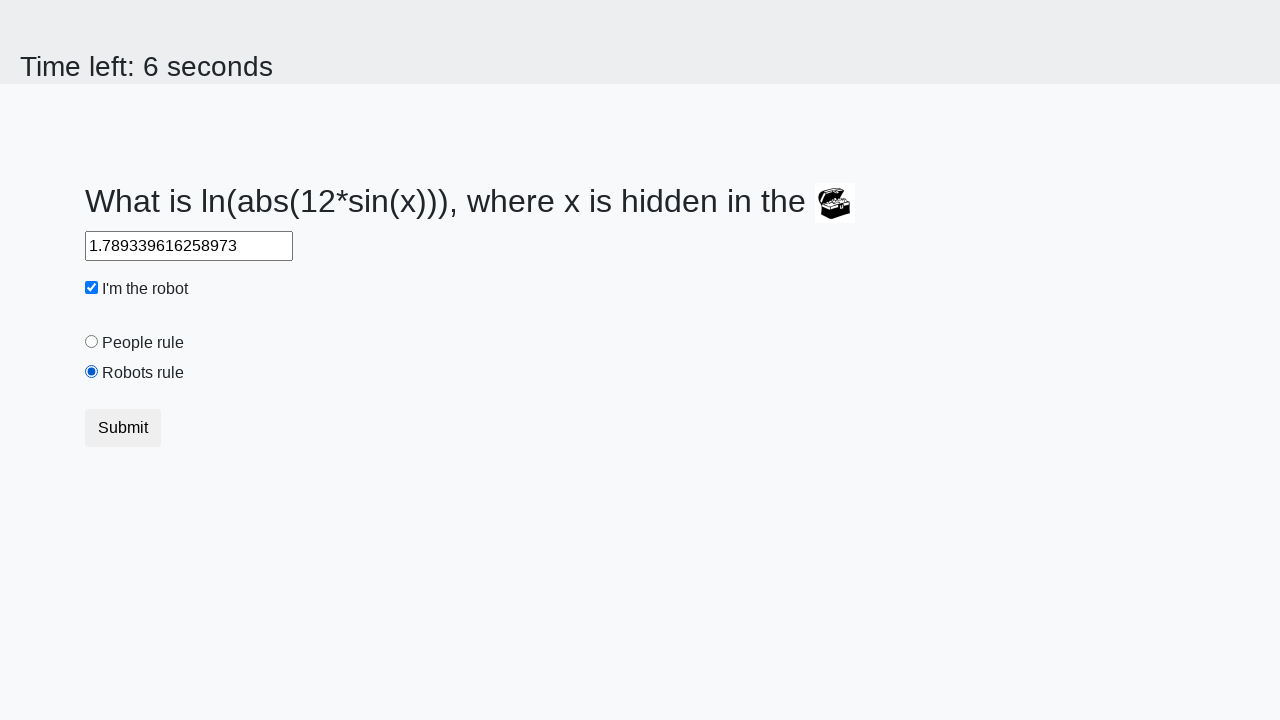

Clicked submit button to complete math challenge form at (123, 428) on button[type='submit']
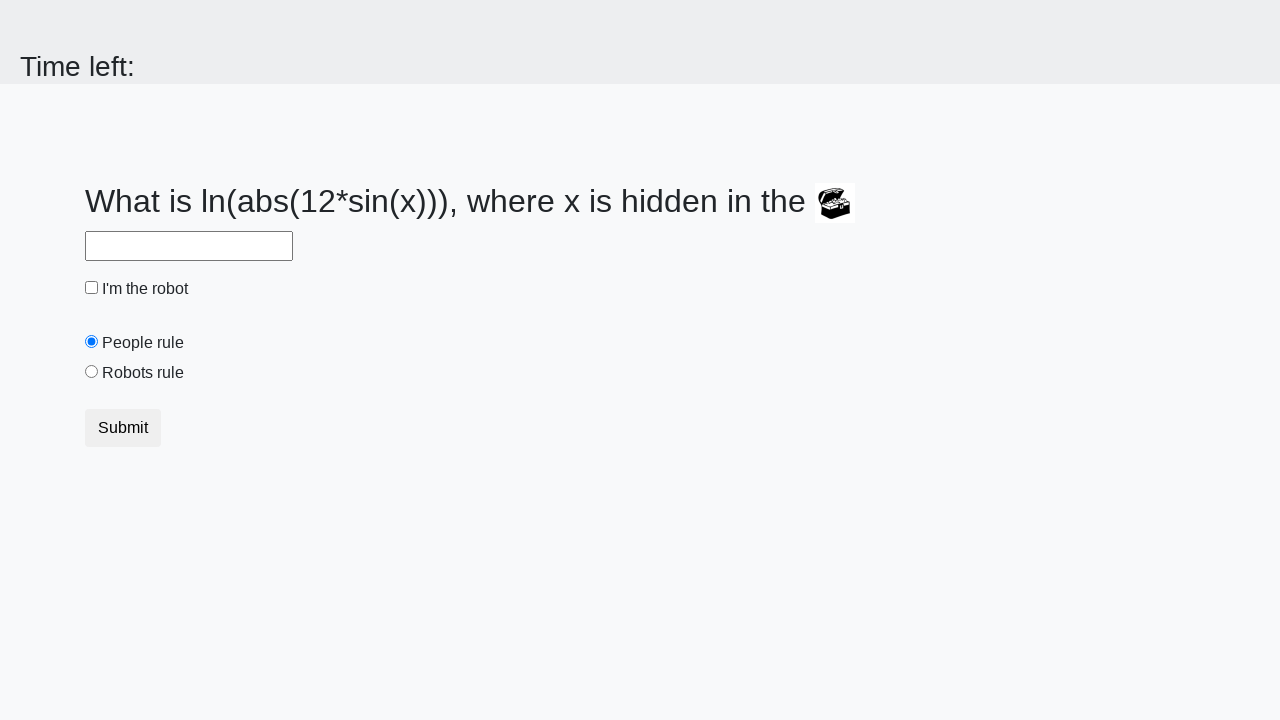

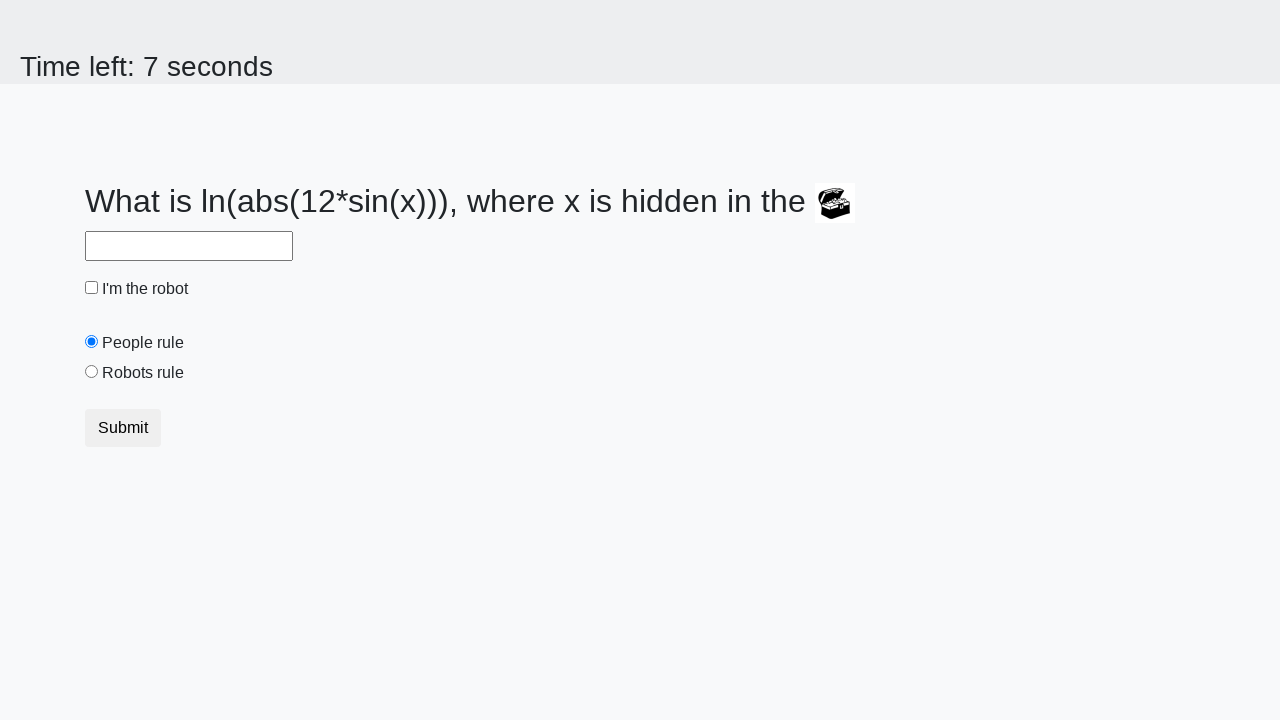